Navigates to ToolsQA website and clicks on the navbar tutorial menu button

Starting URL: https://www.toolsqa.com/

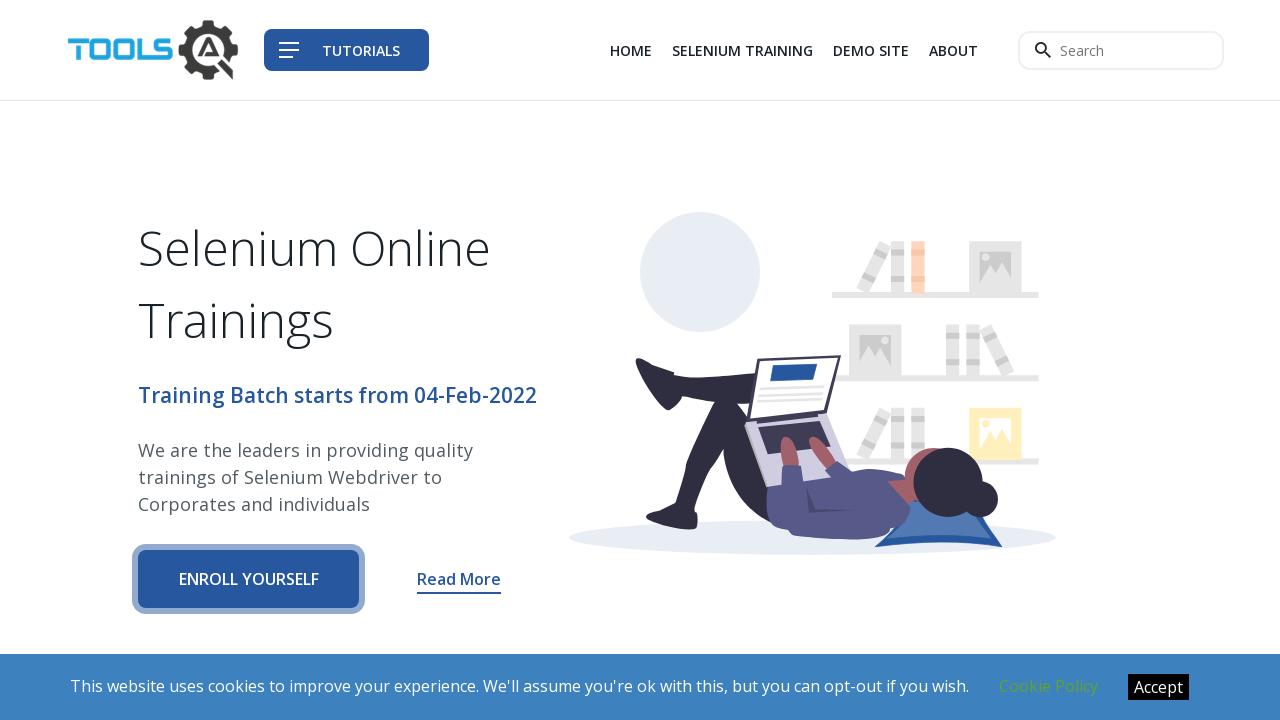

Navigated to ToolsQA website
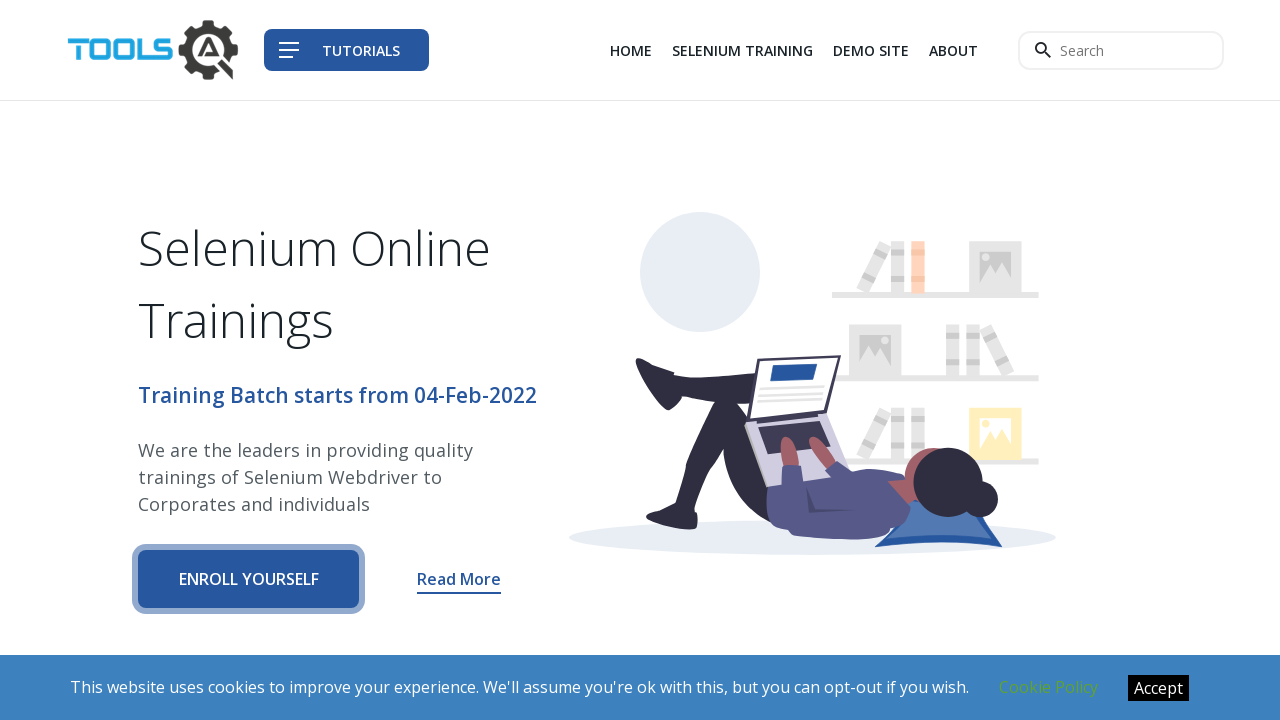

Clicked navbar tutorial menu button at (289, 50) on span.navbar__tutorial-menu--menu-bars
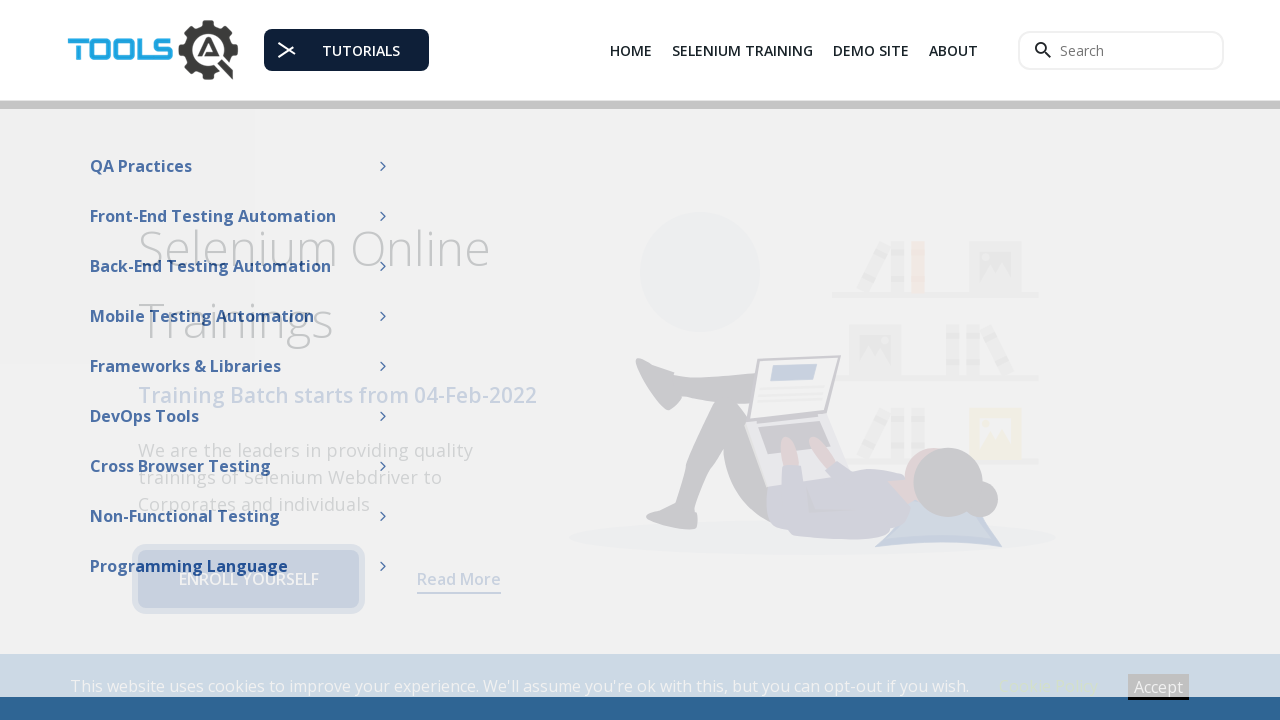

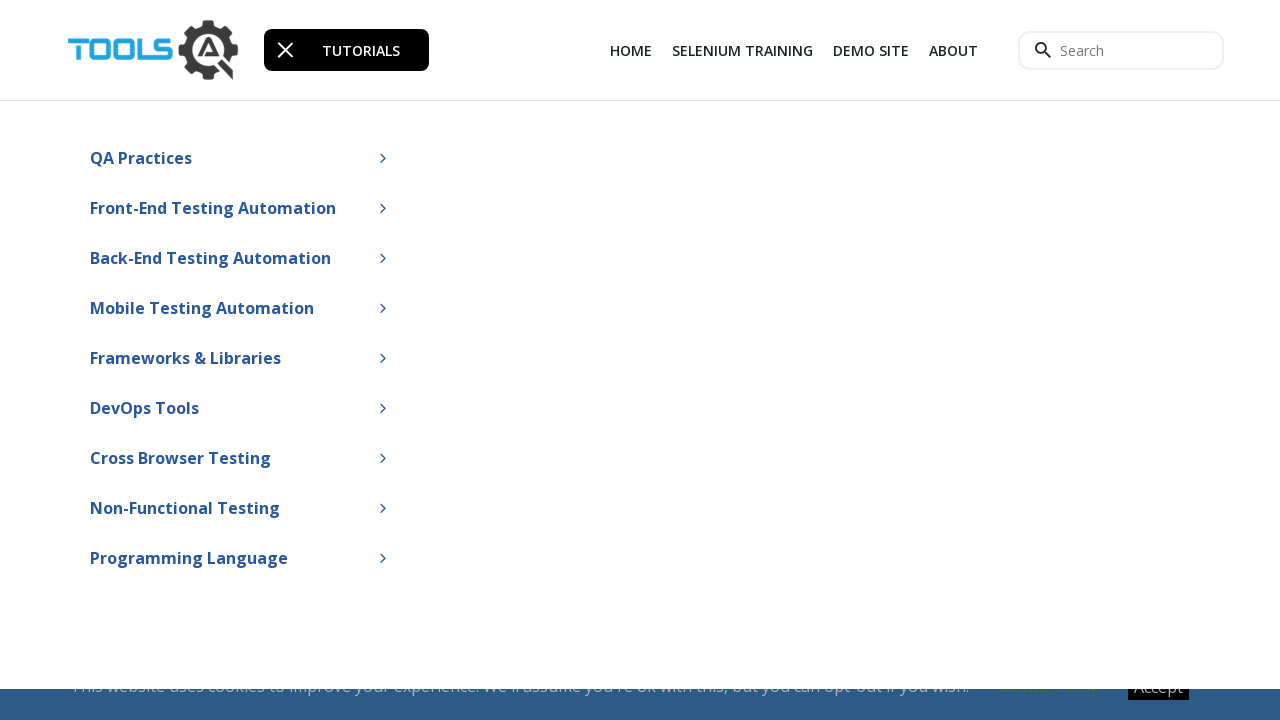